Tests iframe interaction on W3Schools tryit editor by switching to an iframe and clicking a button that triggers an alert

Starting URL: https://www.w3schools.com/jsref/tryit.asp?filename=tryjsref_alert

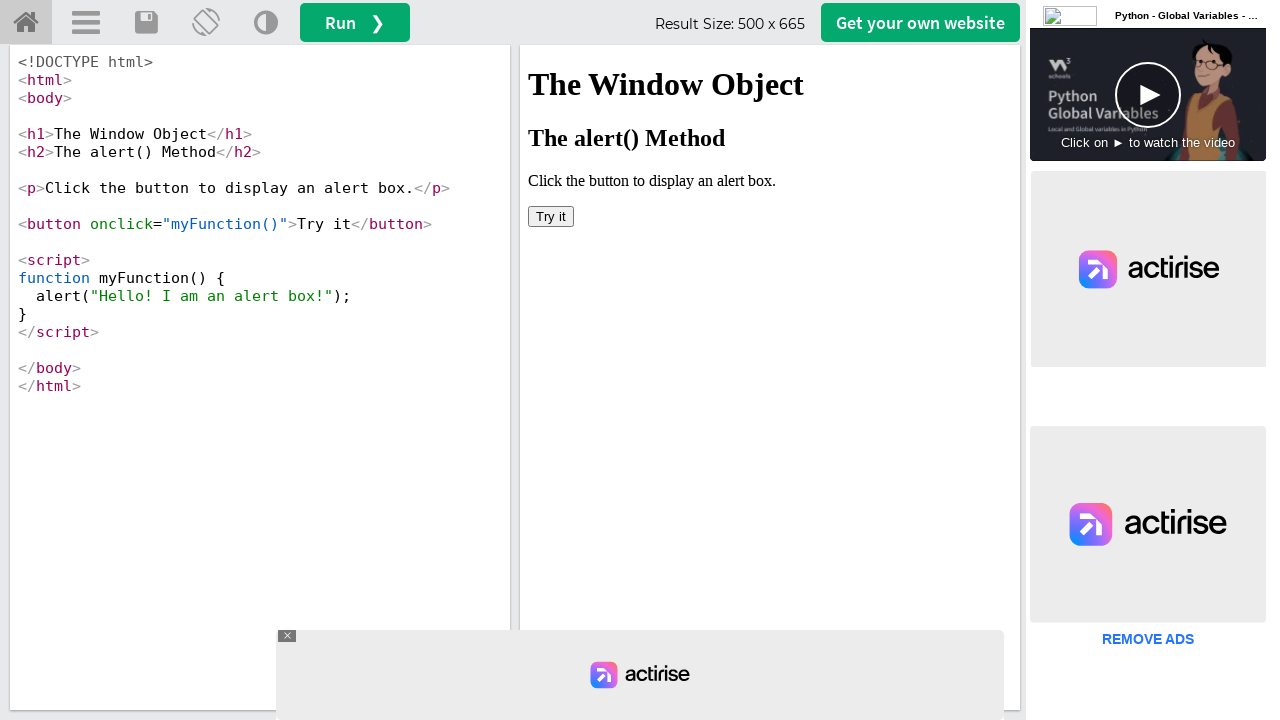

Located iframe with ID 'iframeResult'
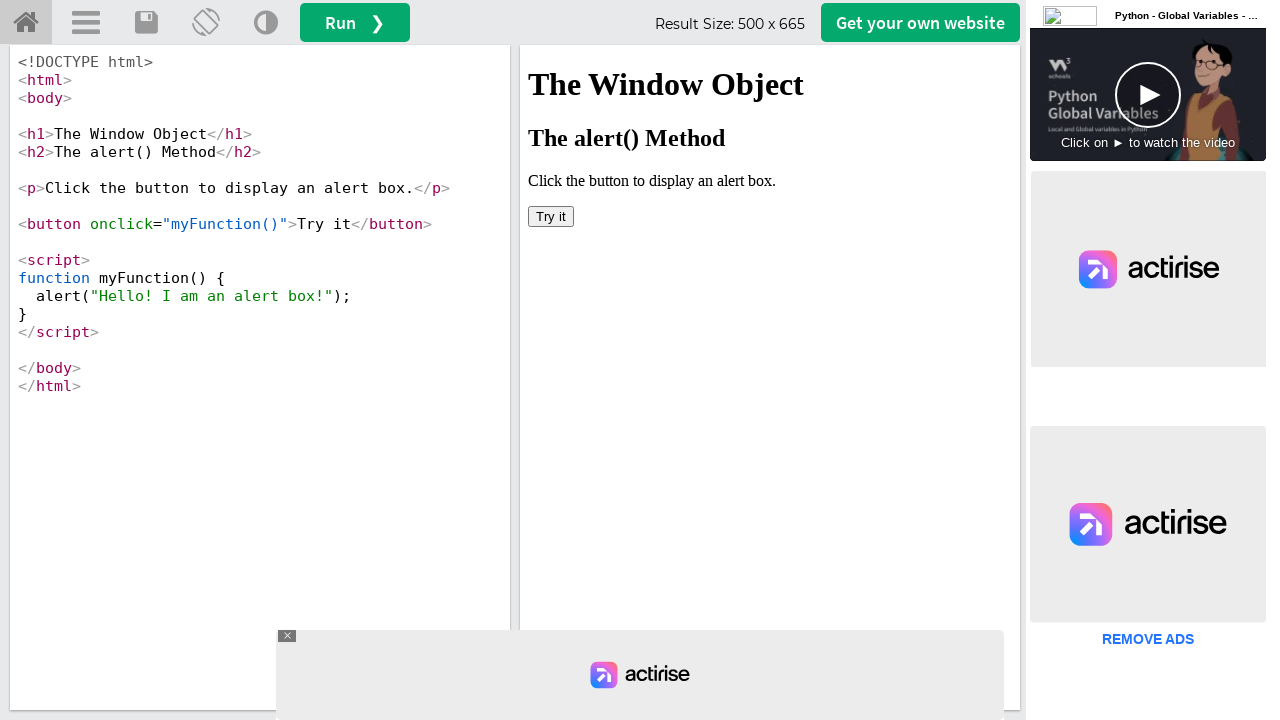

Clicked 'Try it' button inside iframe at (551, 216) on #iframeResult >> internal:control=enter-frame >> button:has-text('Try it')
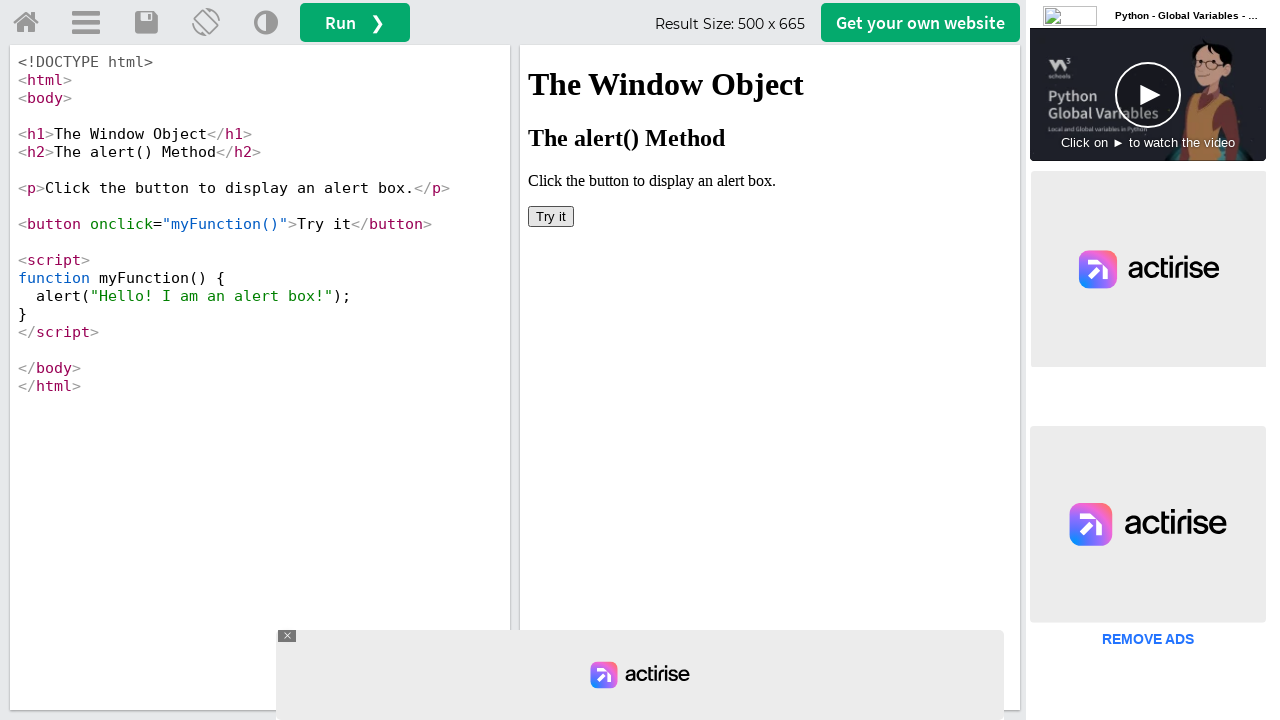

Set up dialog handler to accept alerts
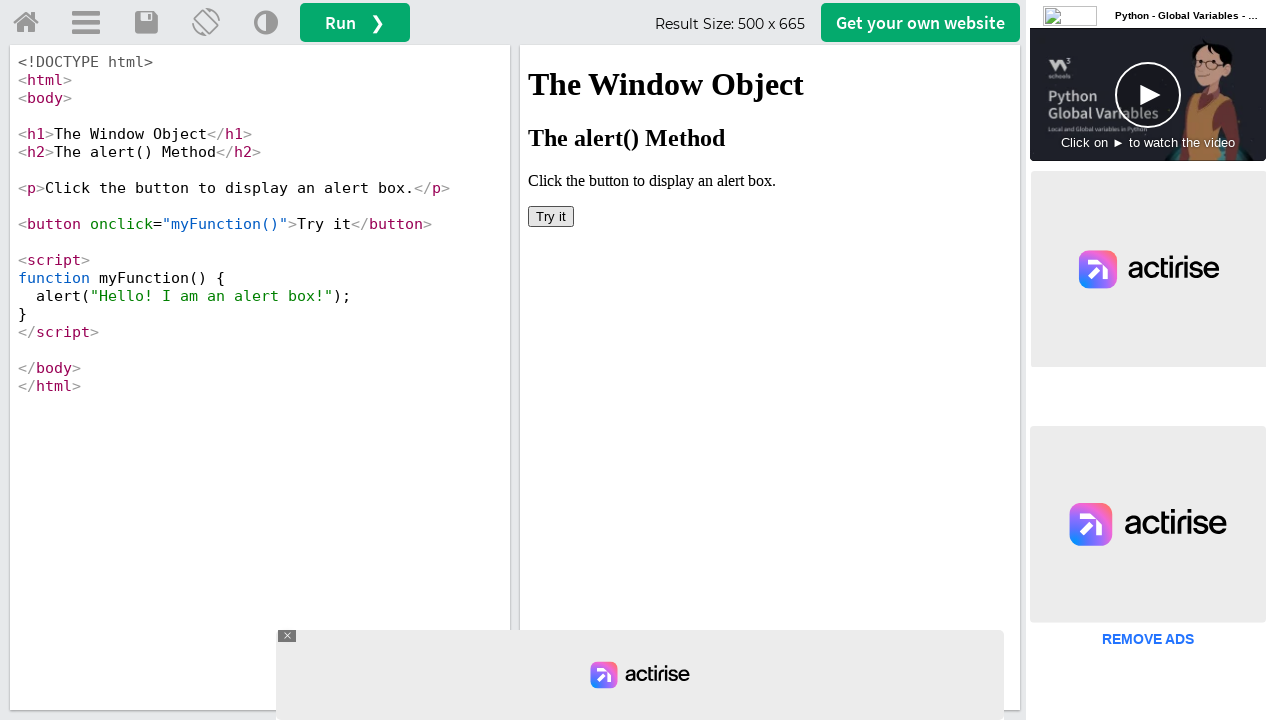

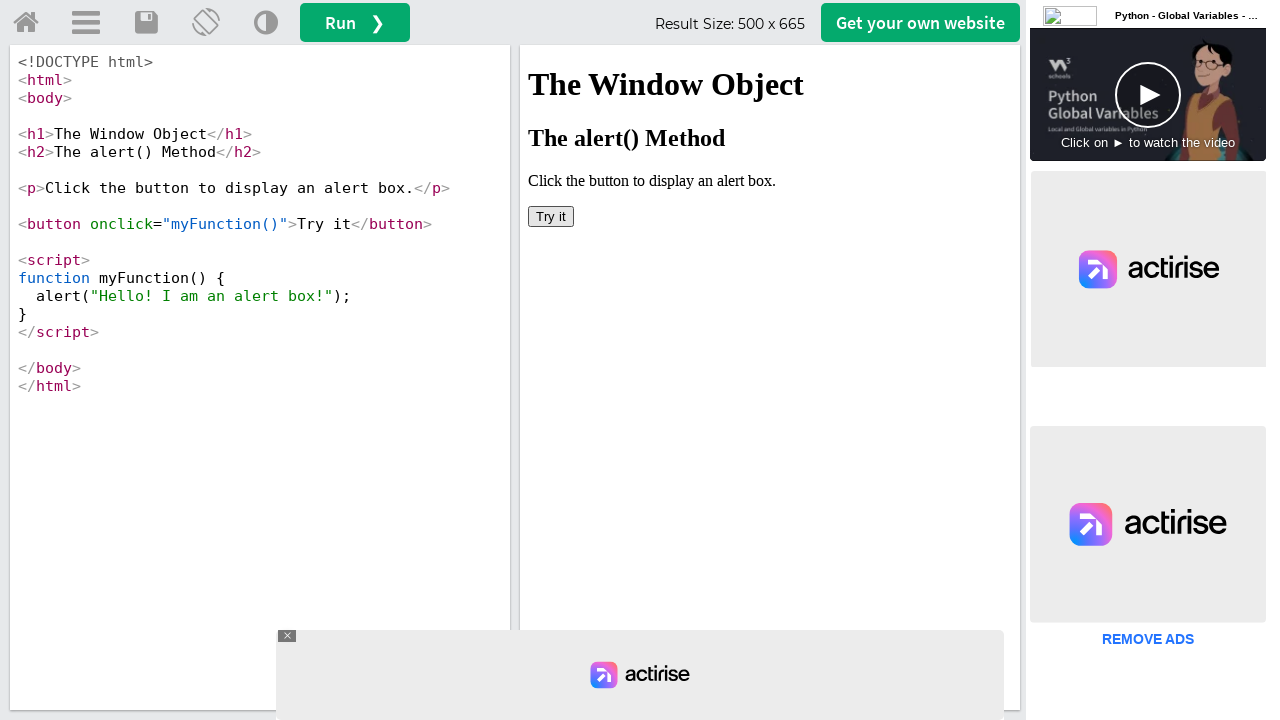